Tests that the complete all checkbox updates state when individual items are completed or cleared

Starting URL: https://demo.playwright.dev/todomvc

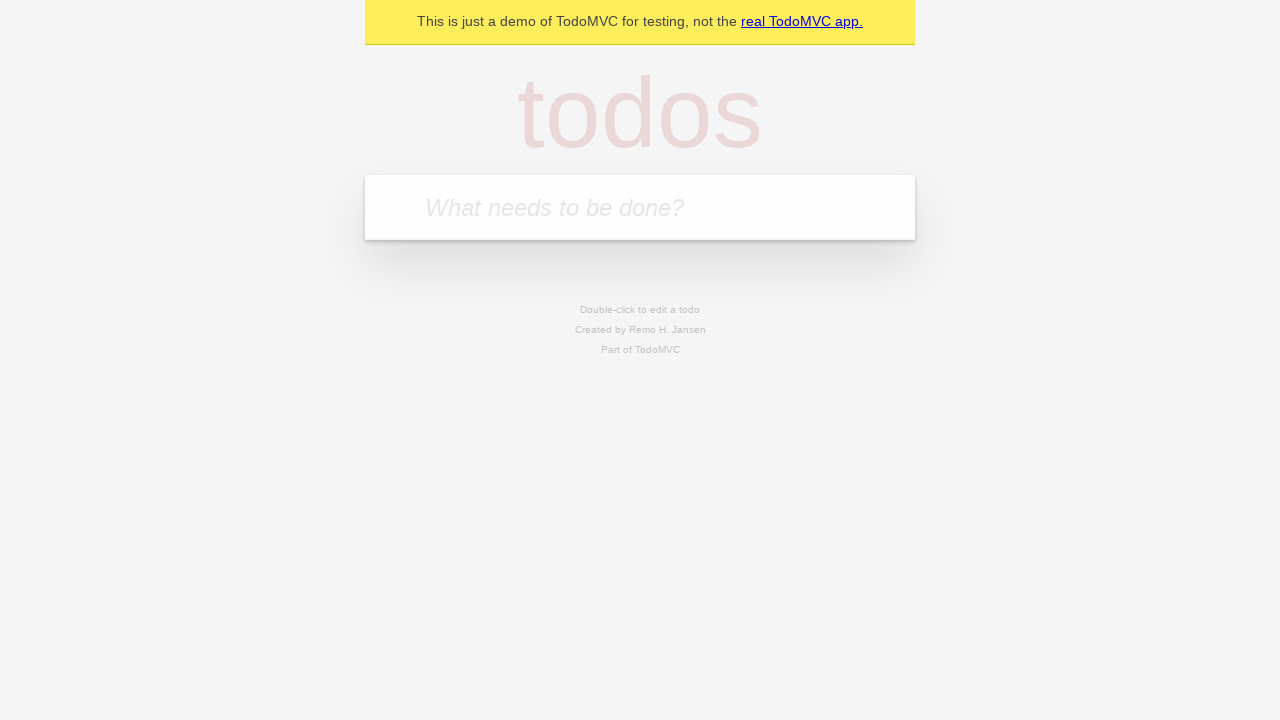

Filled new todo input with 'buy some cheese' on internal:attr=[placeholder="What needs to be done?"i]
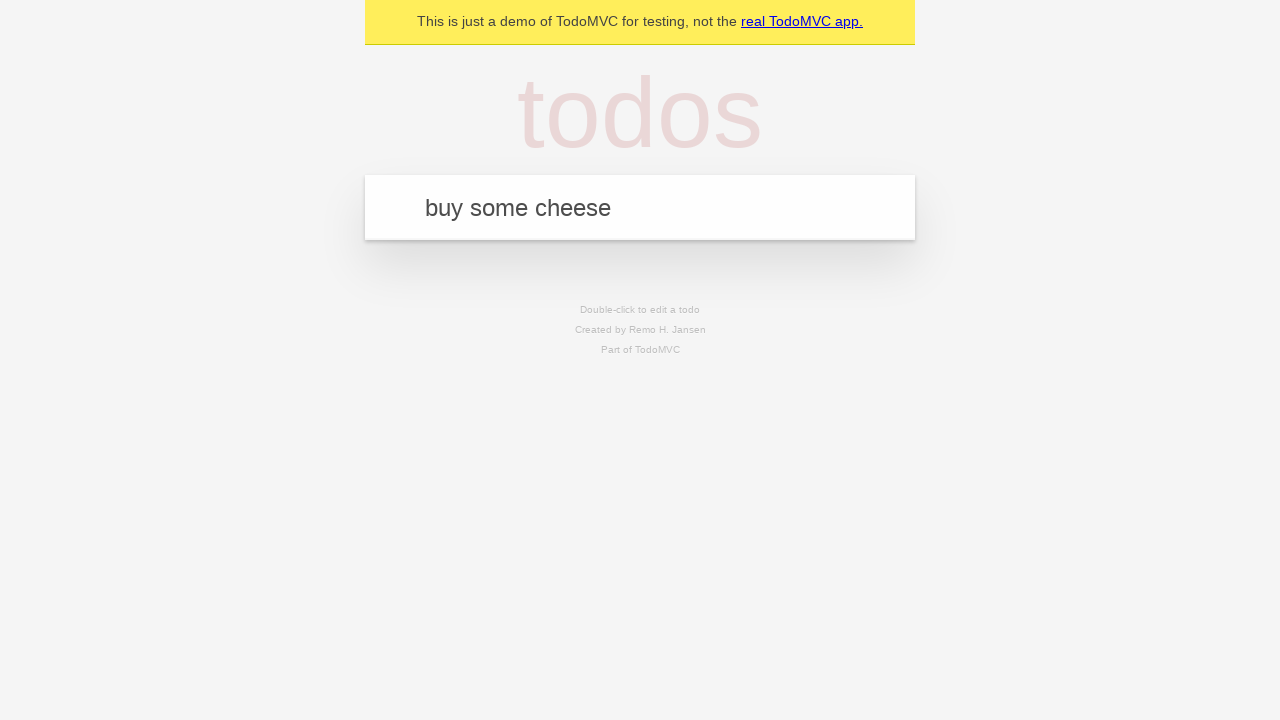

Pressed Enter to create first todo on internal:attr=[placeholder="What needs to be done?"i]
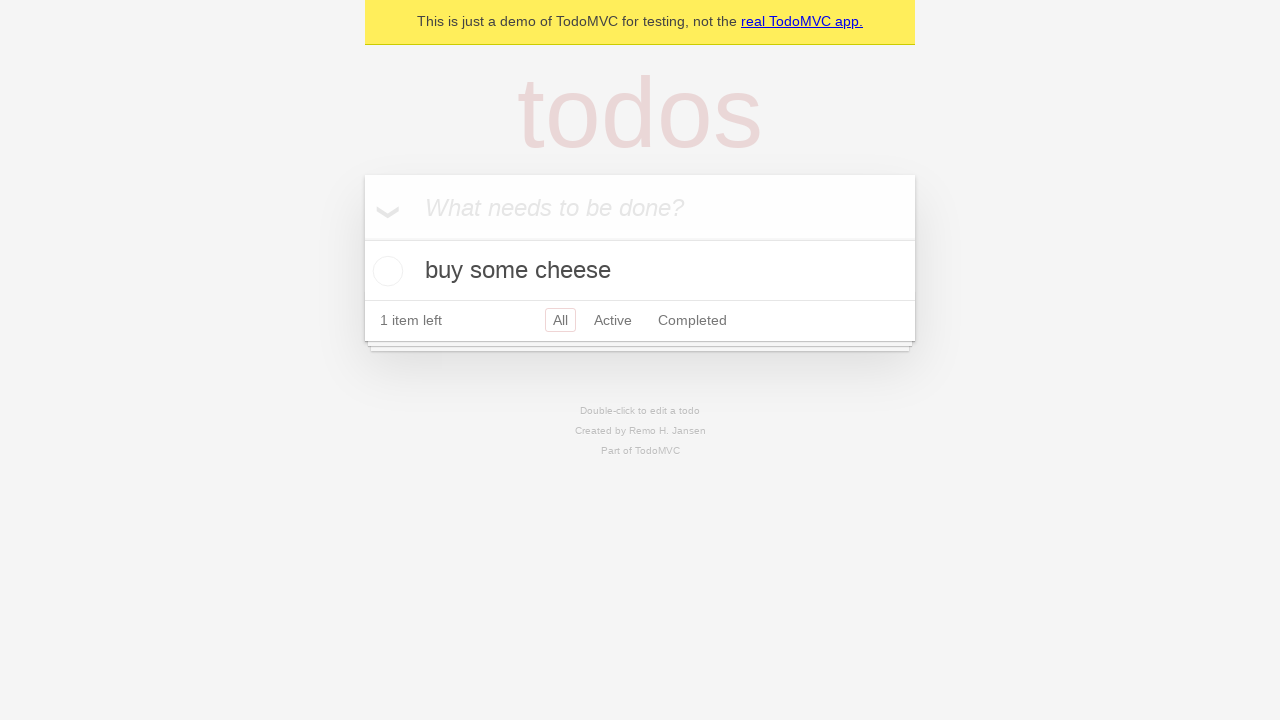

Filled new todo input with 'feed the cat' on internal:attr=[placeholder="What needs to be done?"i]
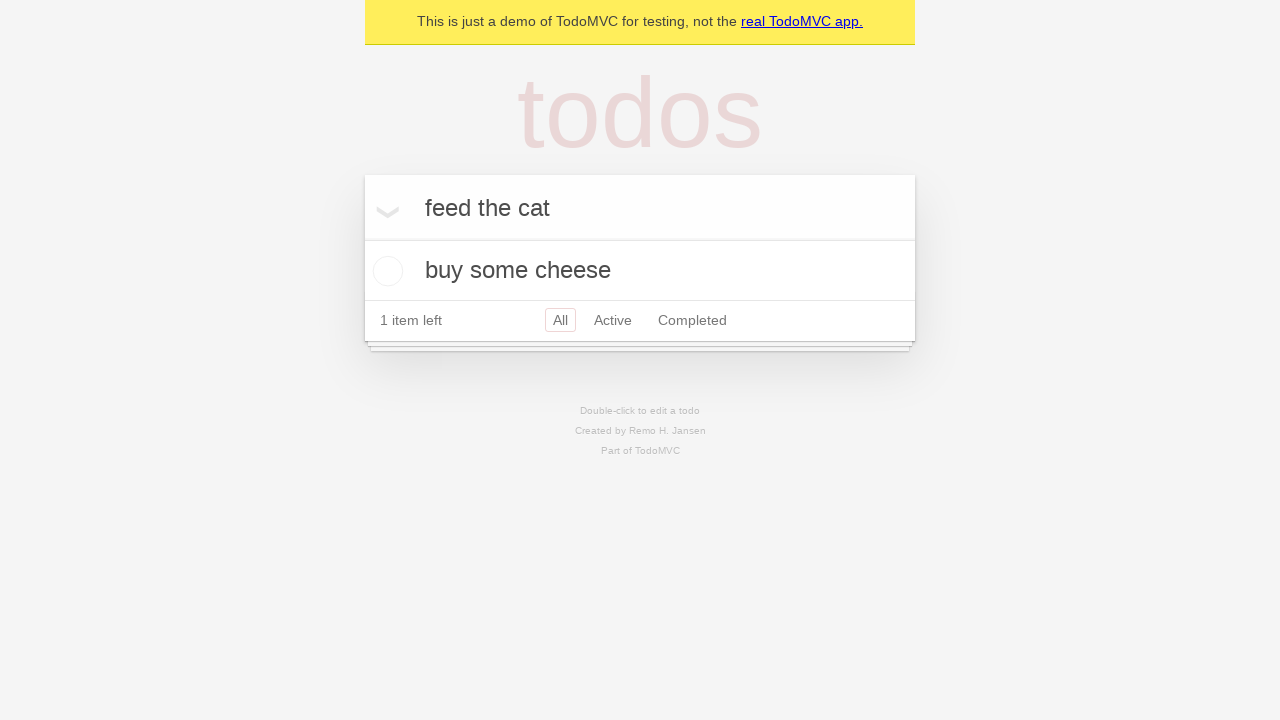

Pressed Enter to create second todo on internal:attr=[placeholder="What needs to be done?"i]
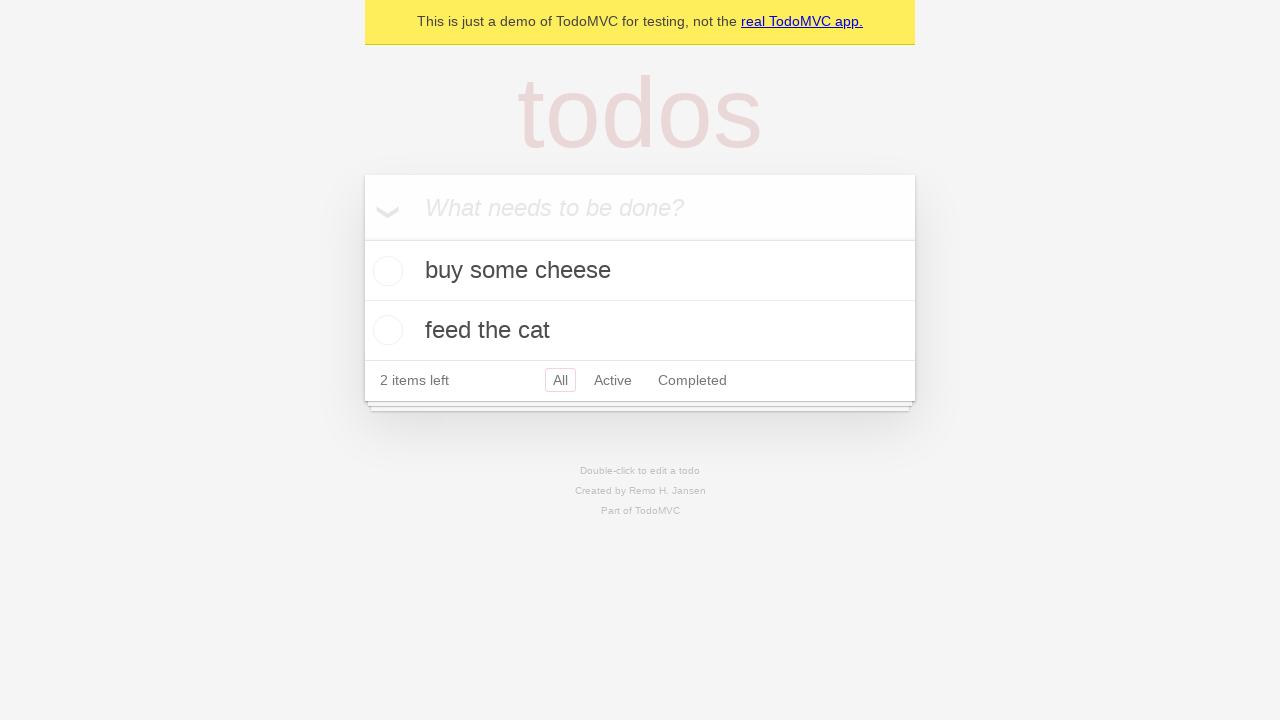

Filled new todo input with 'book a doctors appointment' on internal:attr=[placeholder="What needs to be done?"i]
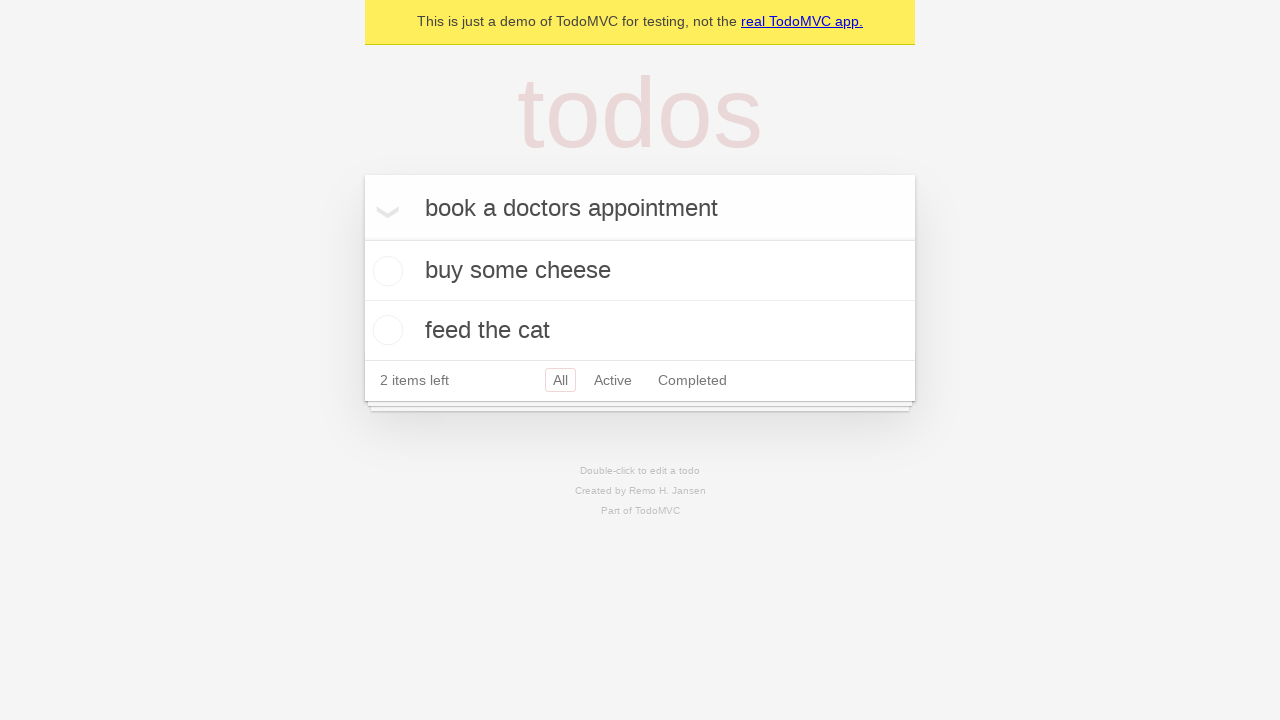

Pressed Enter to create third todo on internal:attr=[placeholder="What needs to be done?"i]
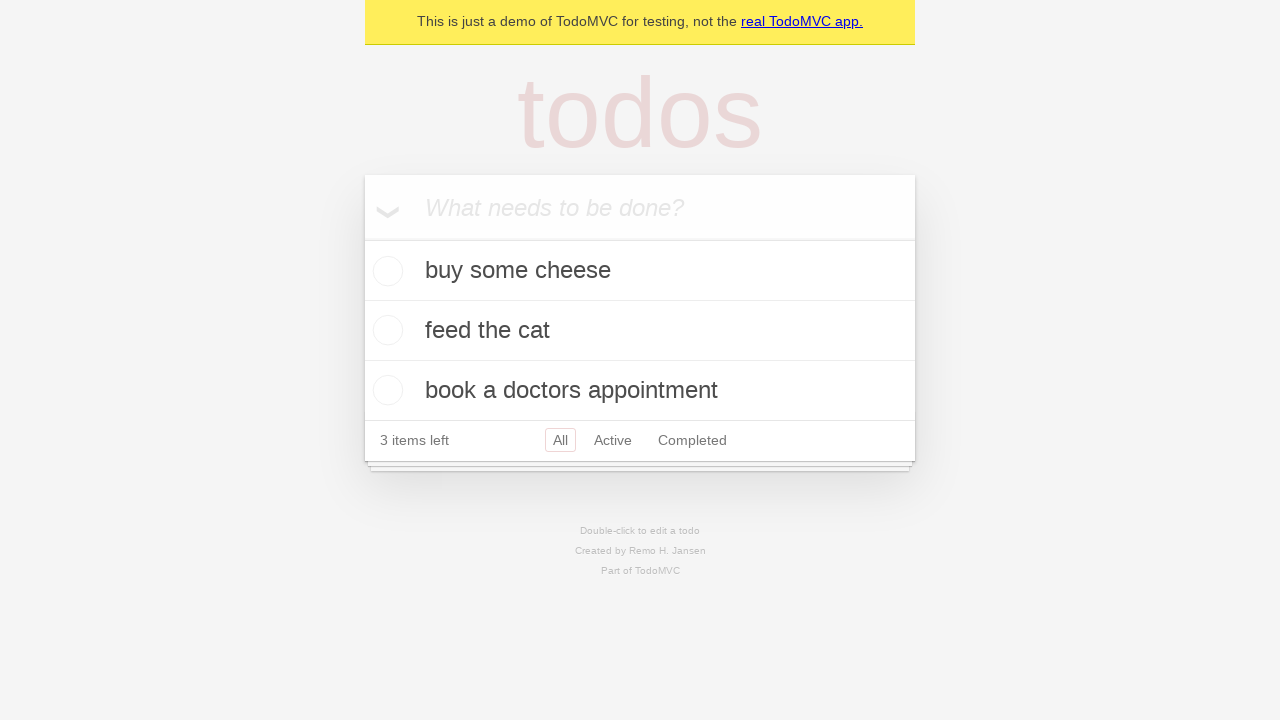

Waited for all three todos to be created
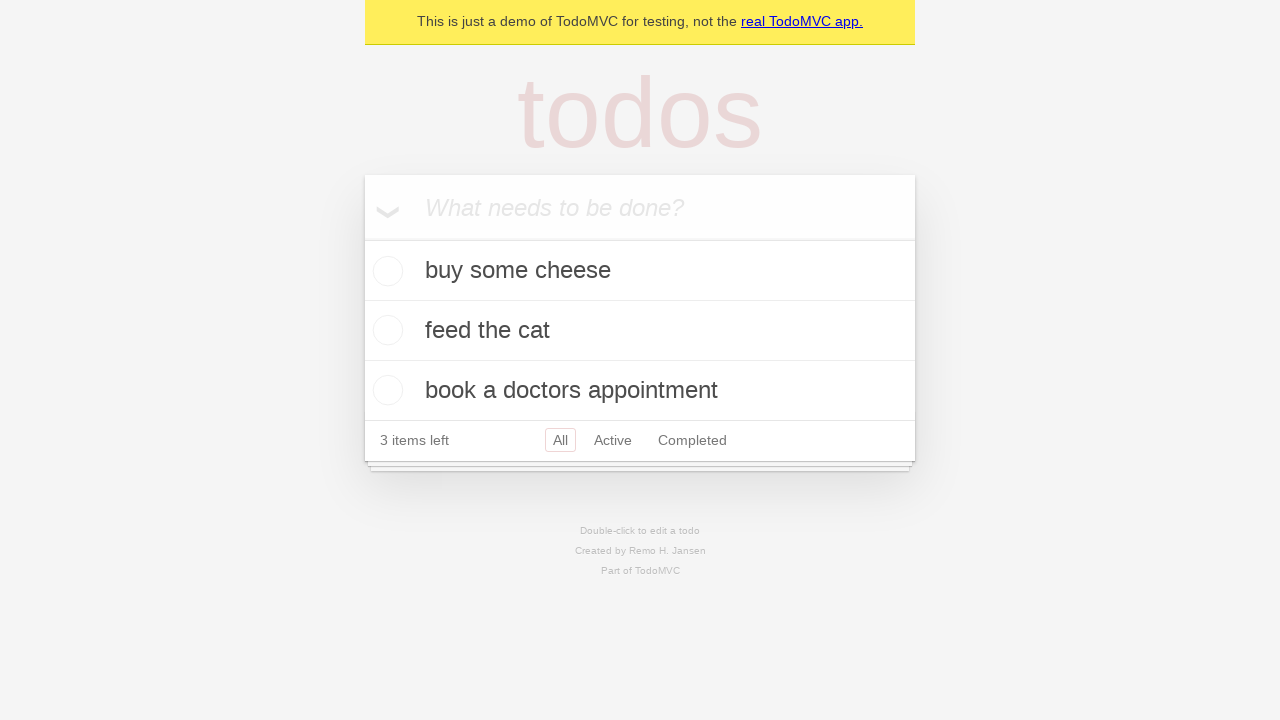

Checked 'Mark all as complete' checkbox at (362, 238) on internal:label="Mark all as complete"i
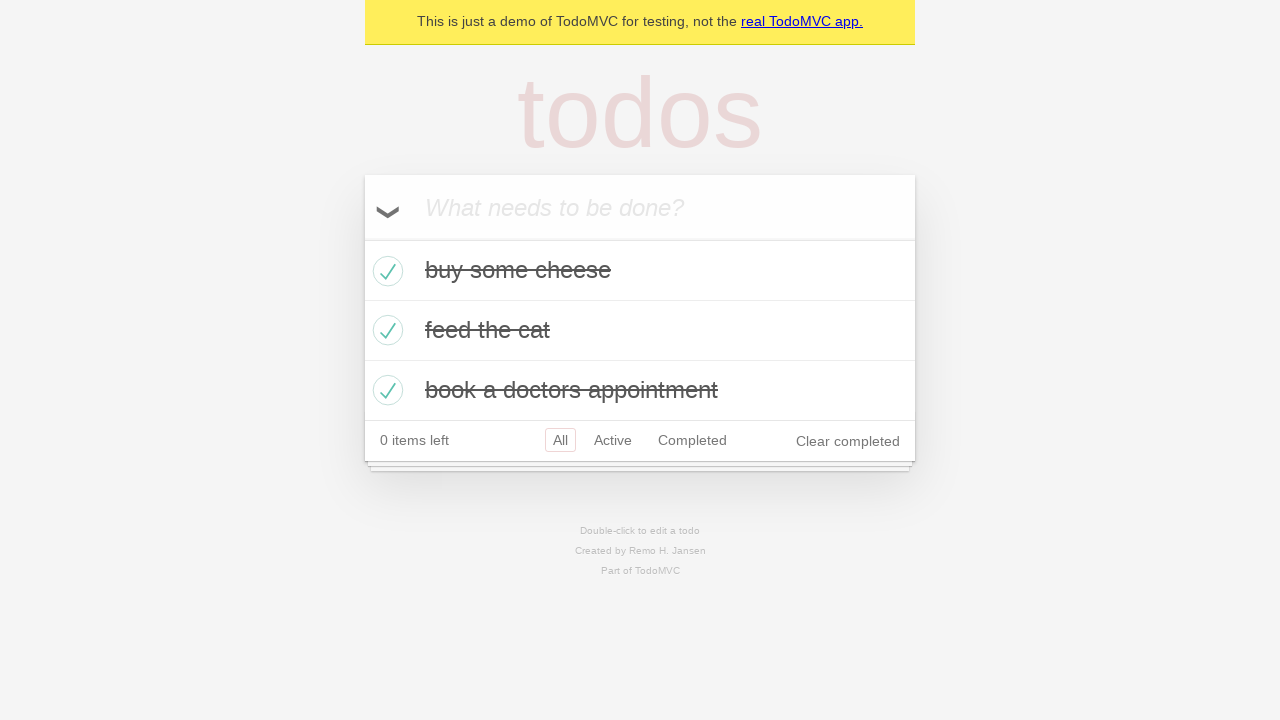

Unchecked the first todo item at (385, 271) on internal:testid=[data-testid="todo-item"s] >> nth=0 >> internal:role=checkbox
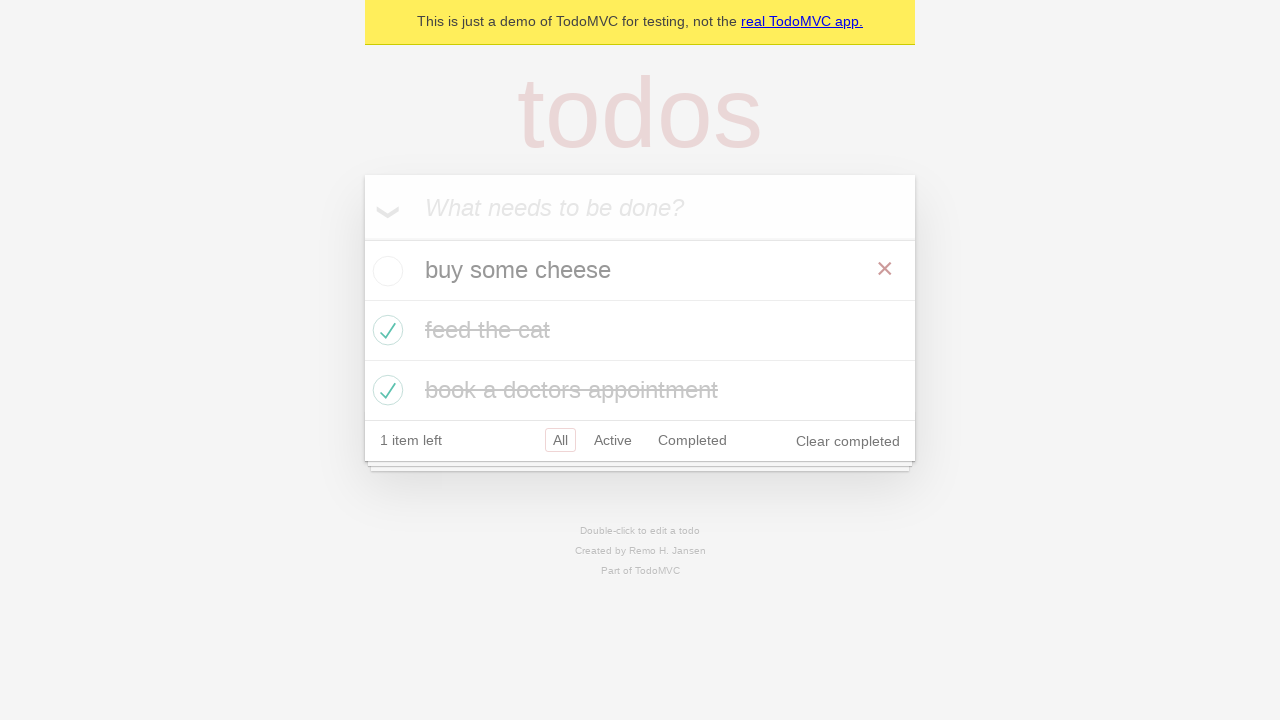

Rechecked the first todo item at (385, 271) on internal:testid=[data-testid="todo-item"s] >> nth=0 >> internal:role=checkbox
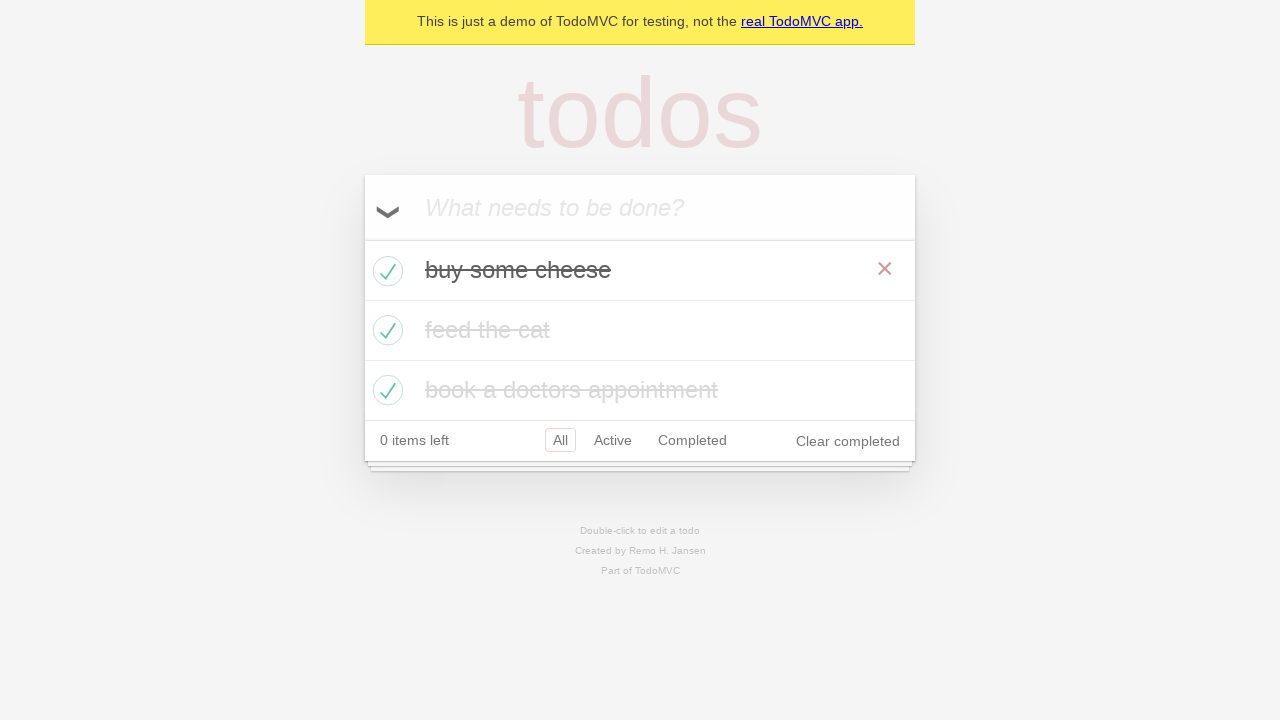

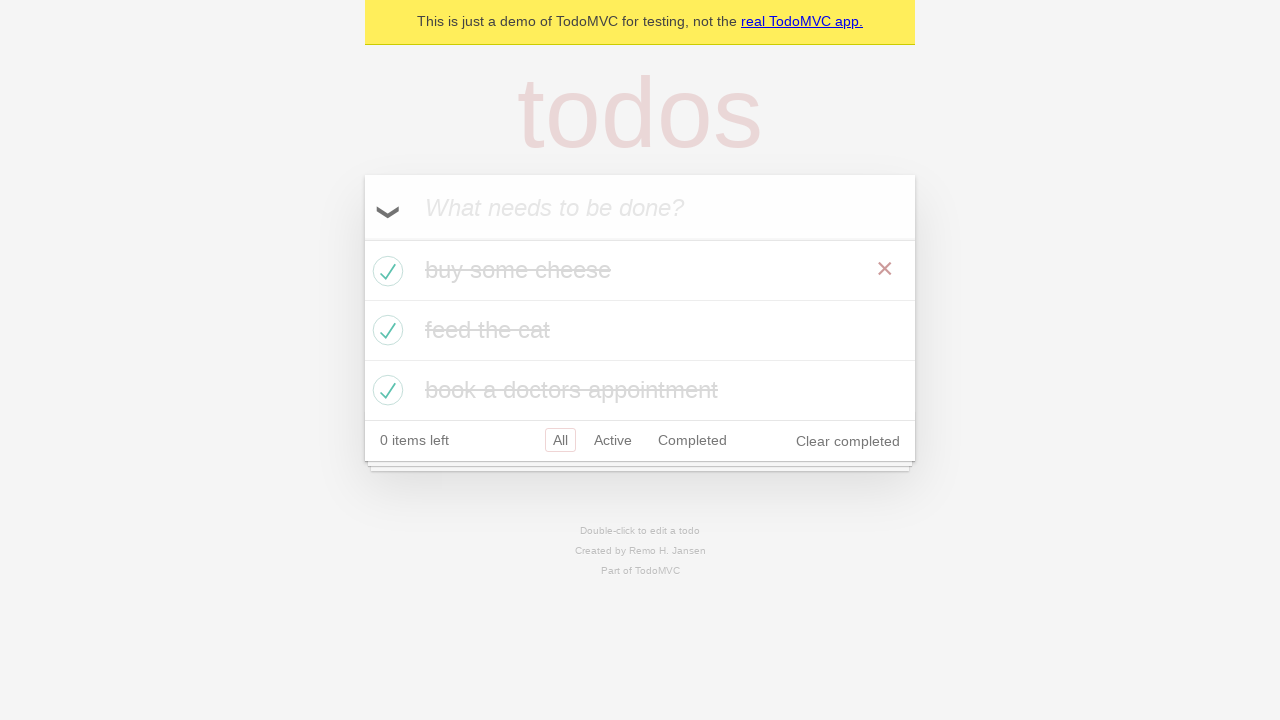